Tests empty form validation by clicking the login button without entering any credentials and verifying the error message is displayed

Starting URL: https://www.cnarios.com/challenges/login-flow

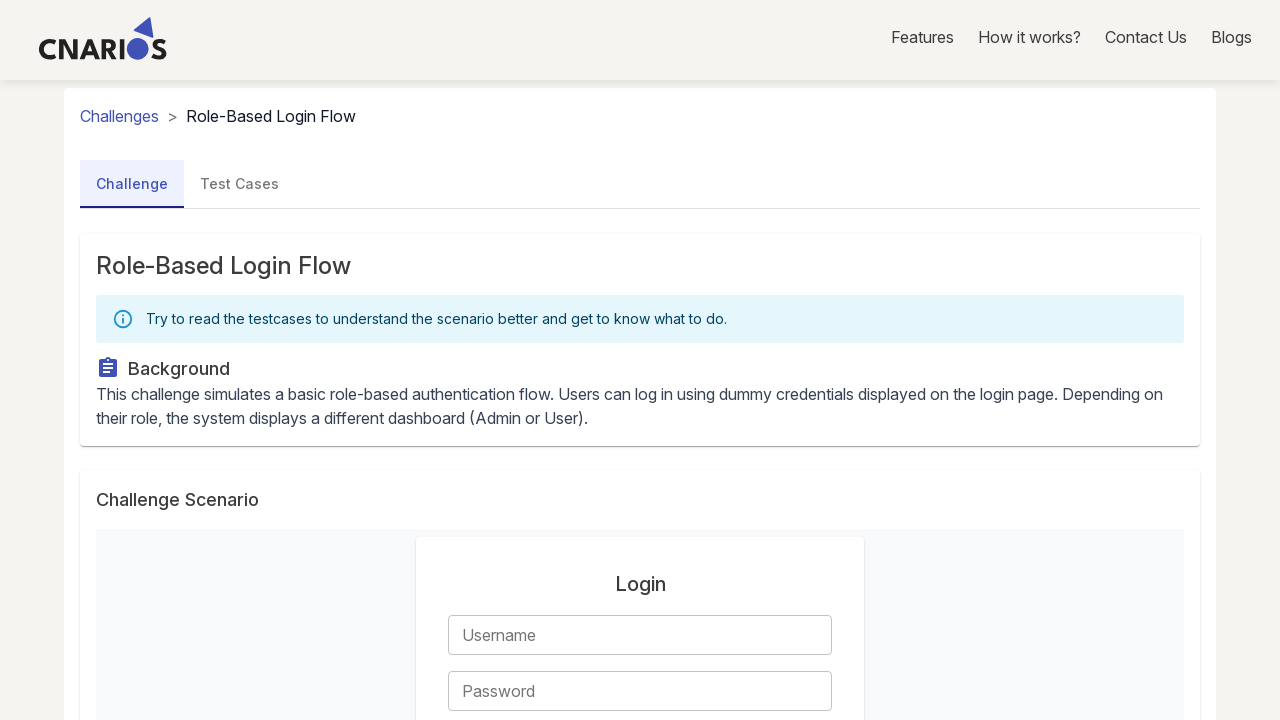

Clicked login button without entering credentials at (640, 361) on button:has-text('Login'), input[type='submit'], button[type='submit']
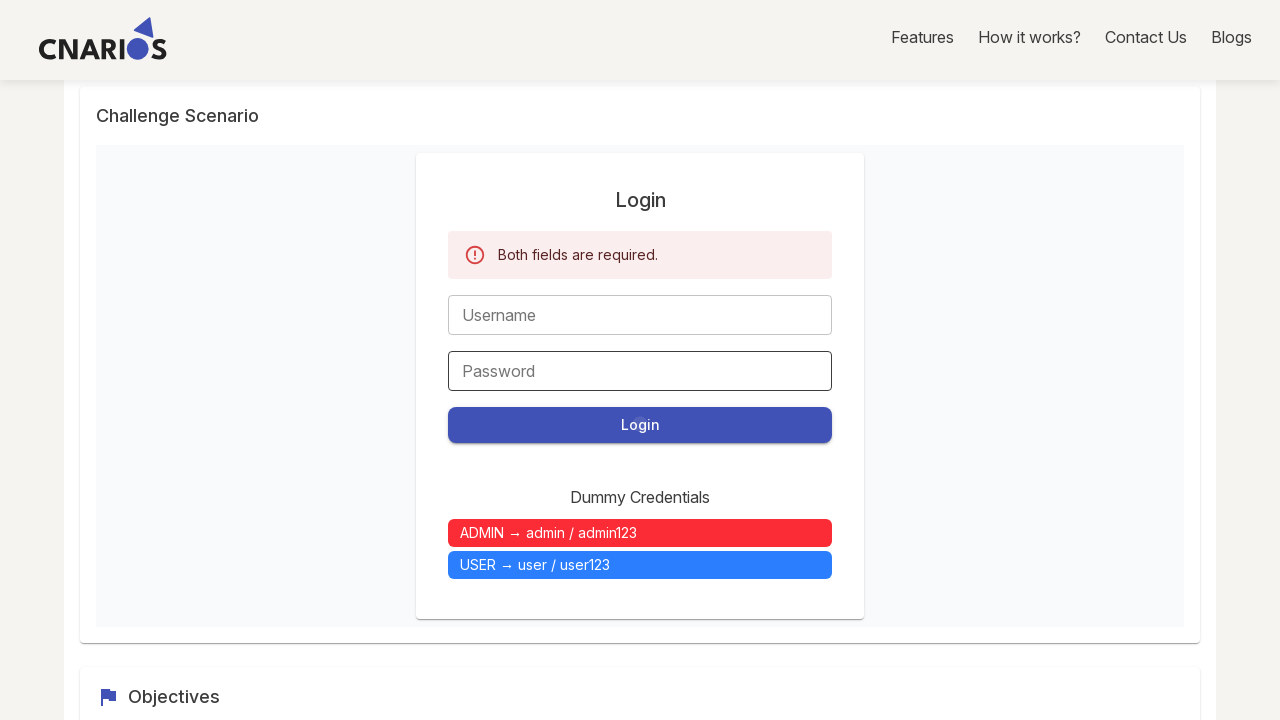

Error message 'Both fields are required.' is displayed
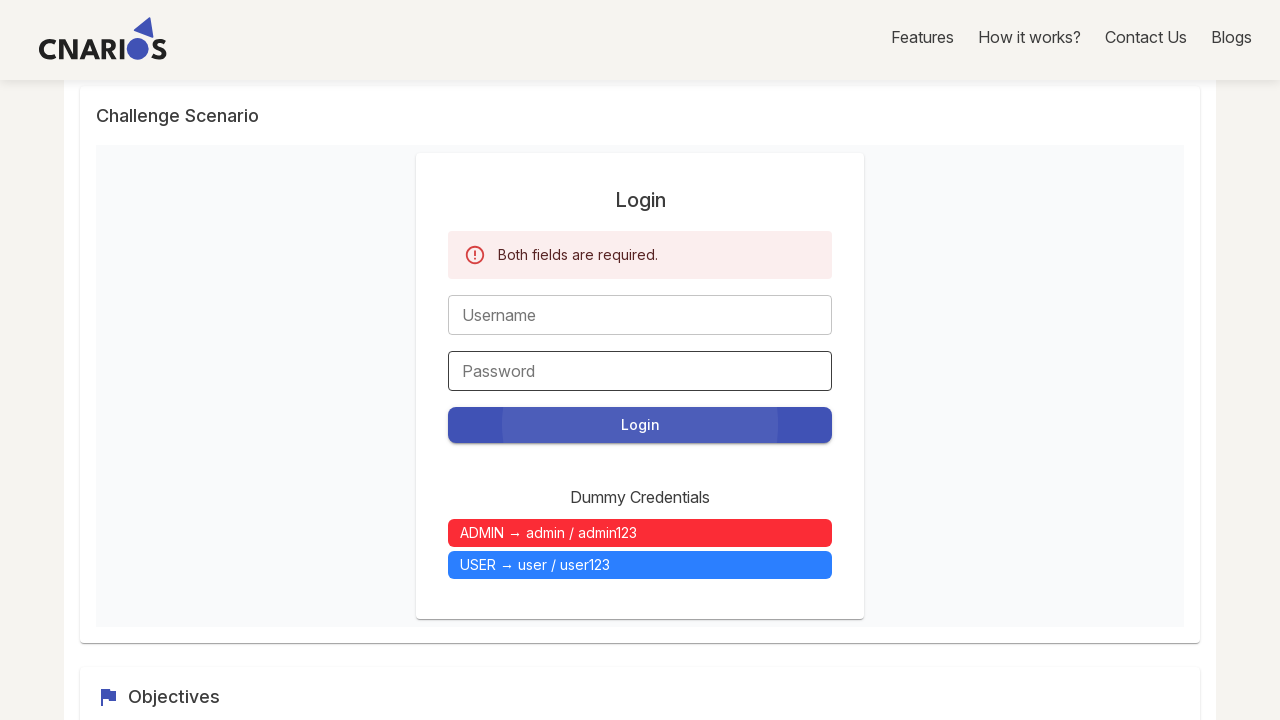

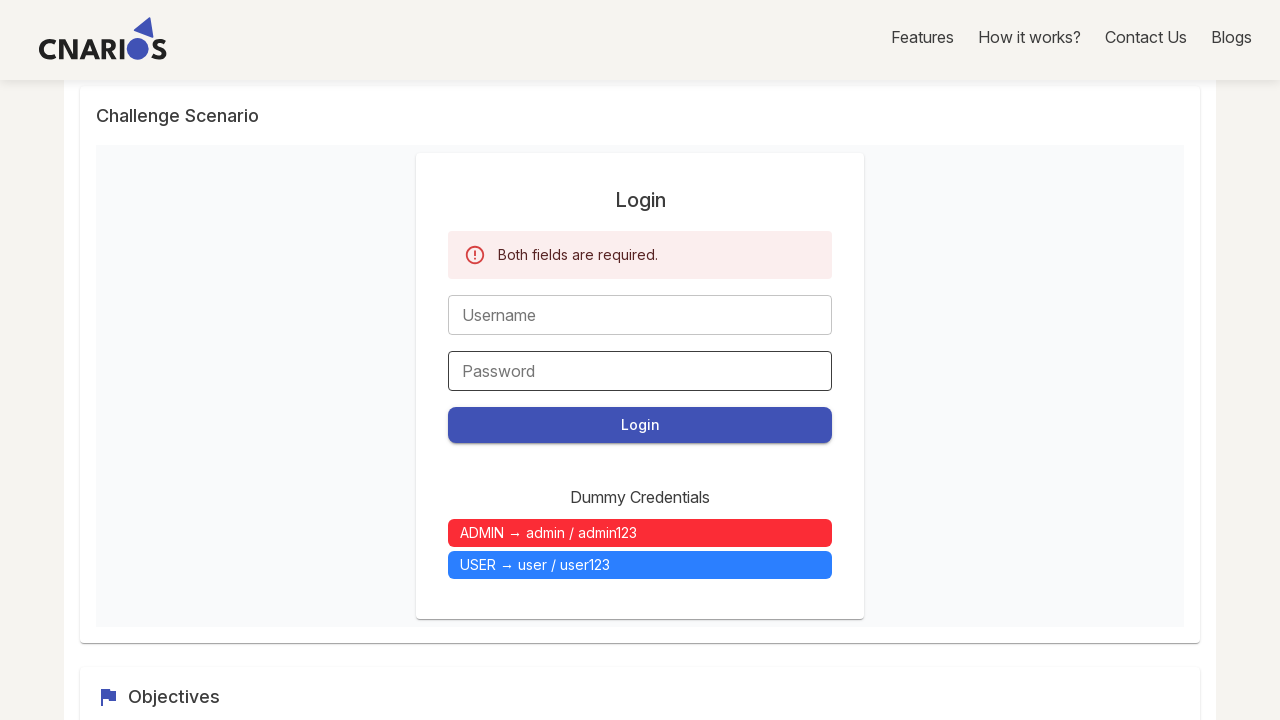